Tests the default state of radio buttons and verifies that a submit button becomes disabled after a timeout. Checks that "People rule" radio is selected by default, "Robots rule" is not selected, and the submit button transitions from enabled to disabled after 10 seconds.

Starting URL: http://suninjuly.github.io/math.html

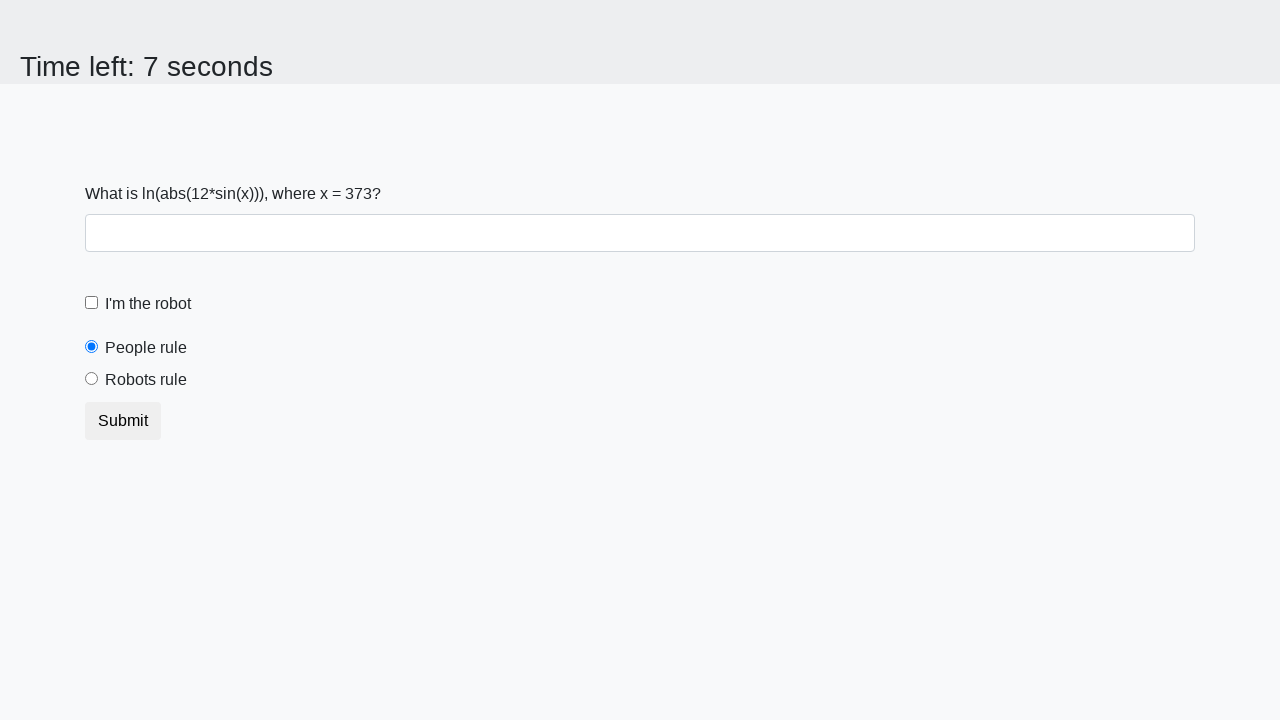

Located 'People rule' radio button
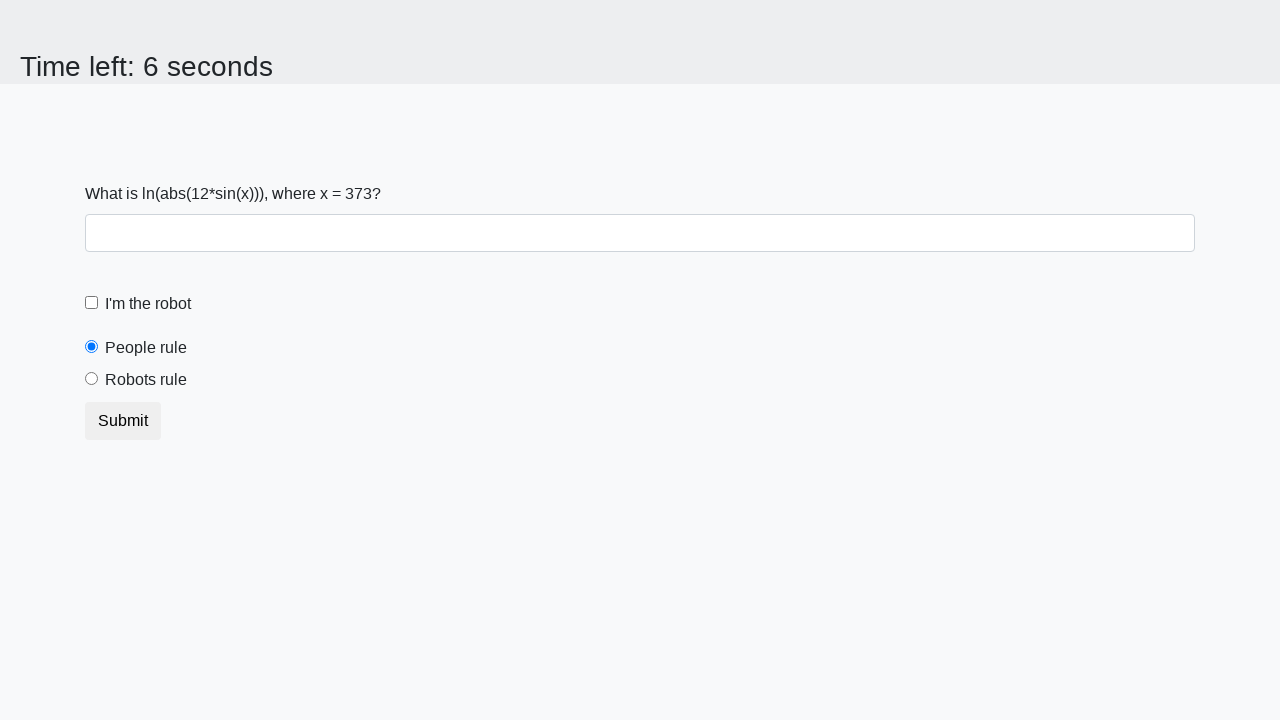

Retrieved 'checked' attribute from 'People rule' radio button
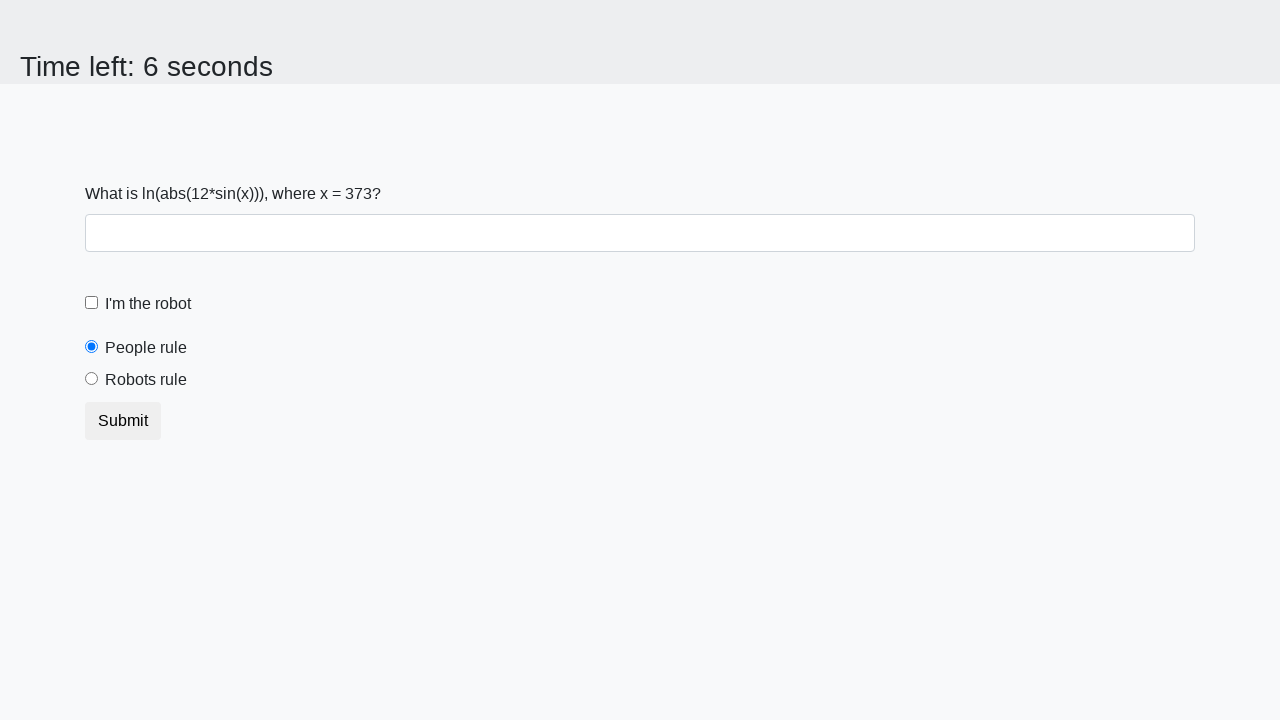

Verified 'People rule' radio is selected by default
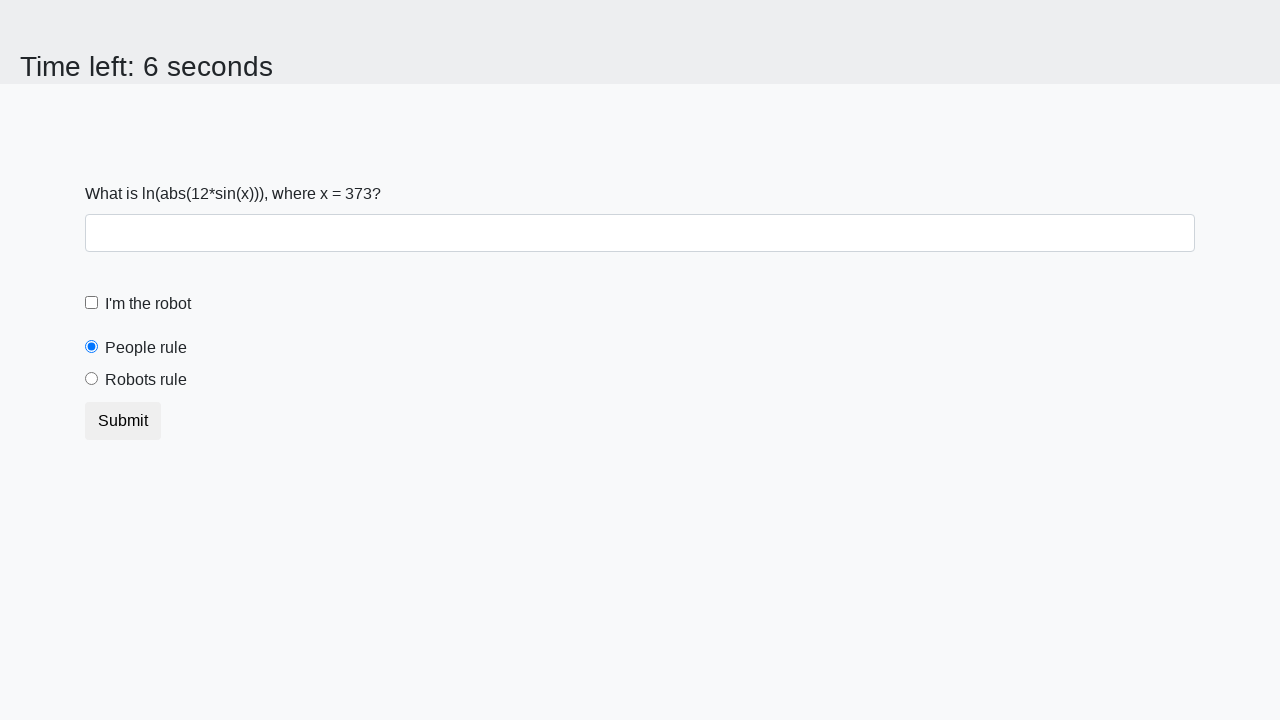

Located 'Robots rule' radio button
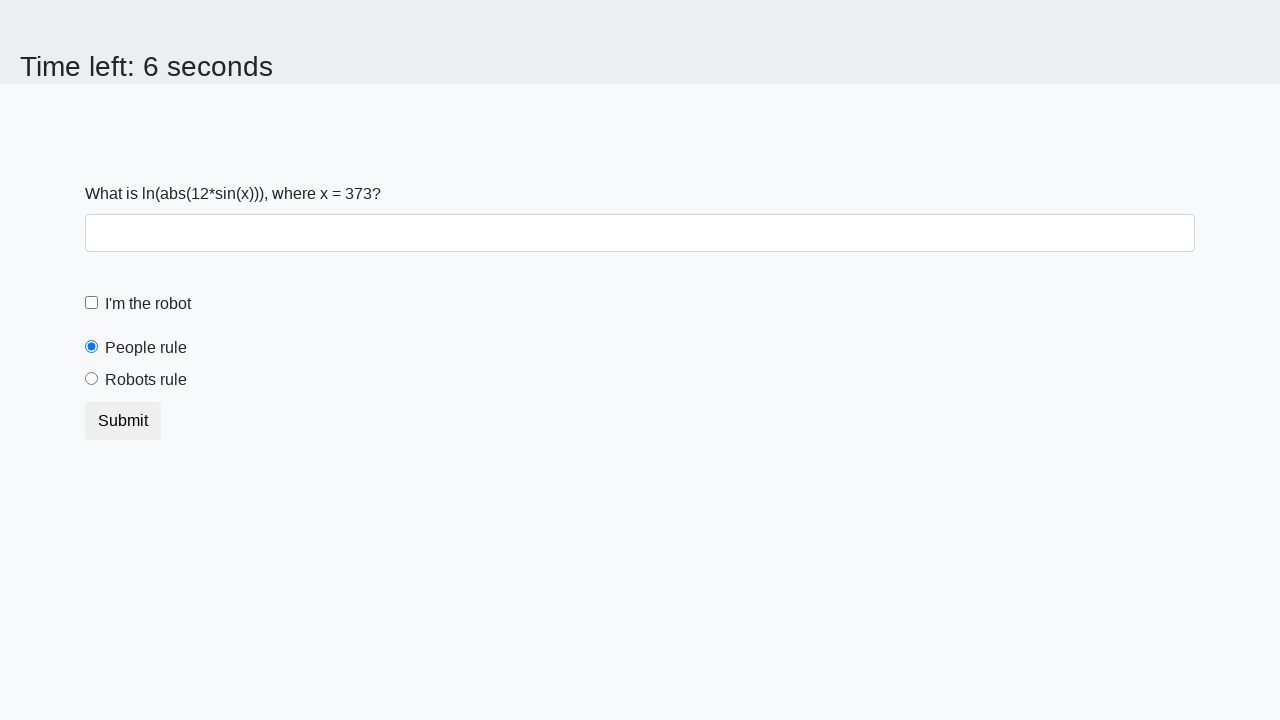

Retrieved 'checked' attribute from 'Robots rule' radio button
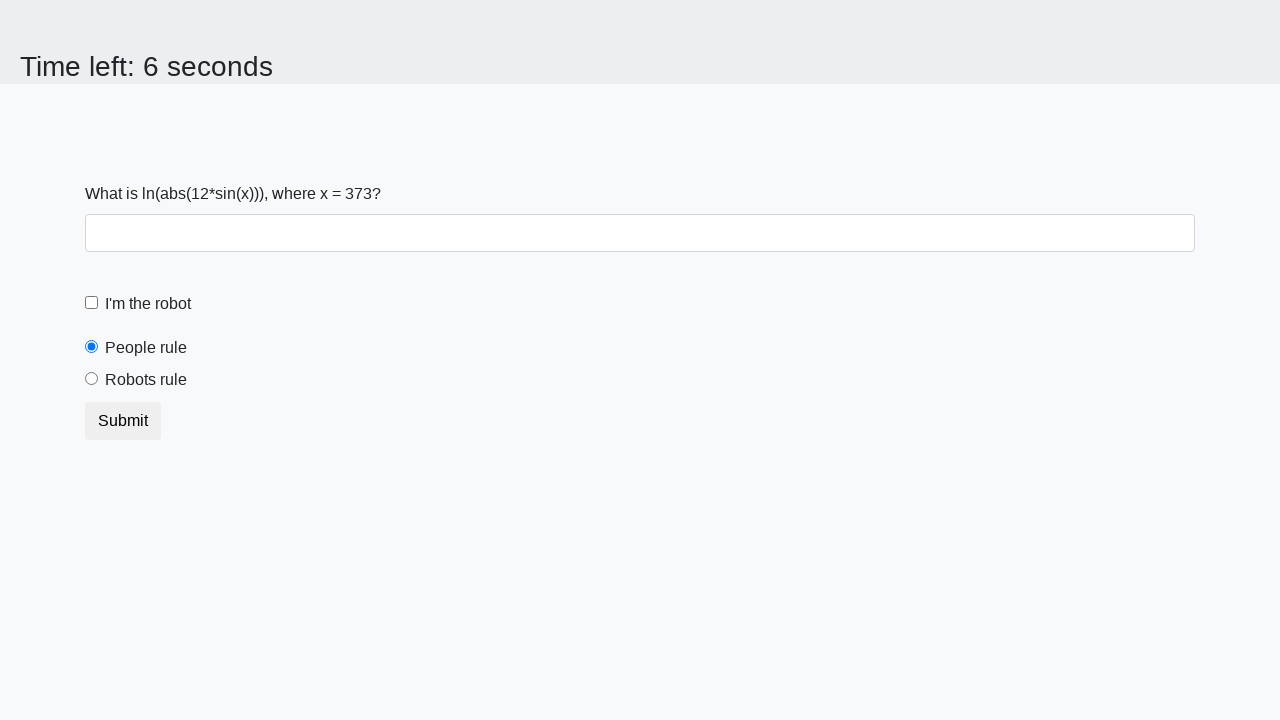

Verified 'Robots rule' radio is not selected by default
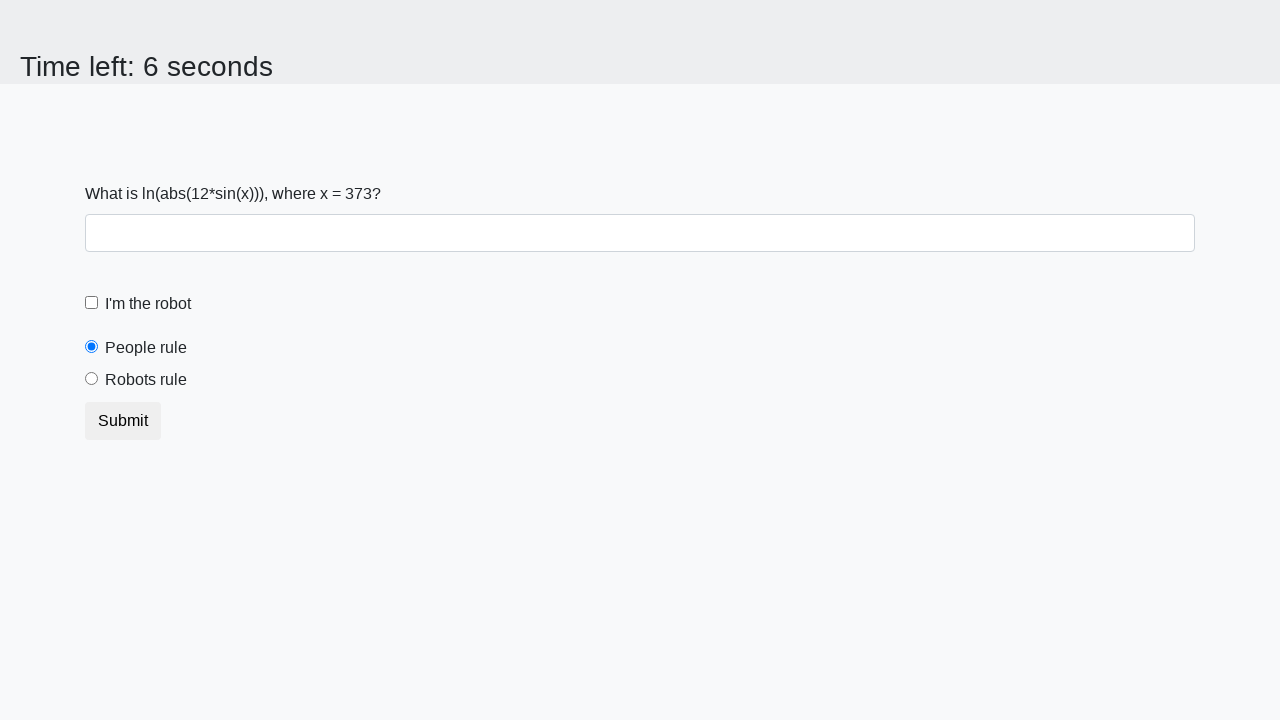

Located Submit button
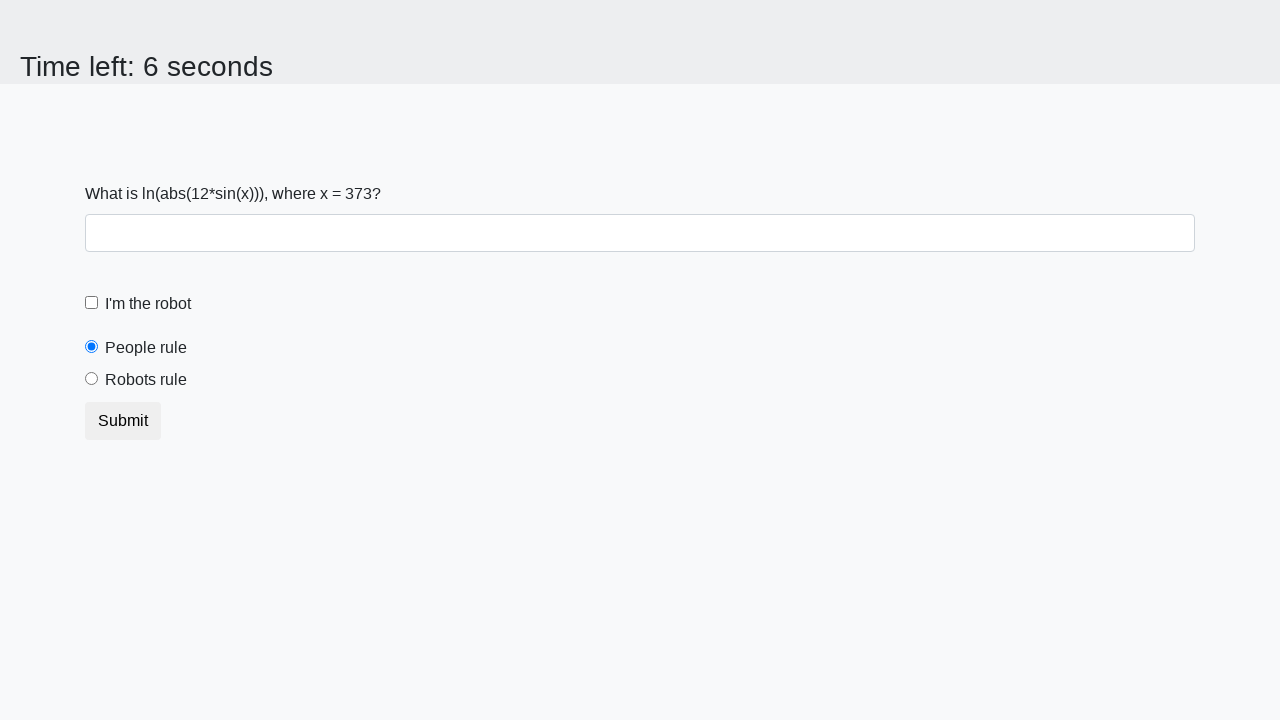

Retrieved 'disabled' attribute from Submit button
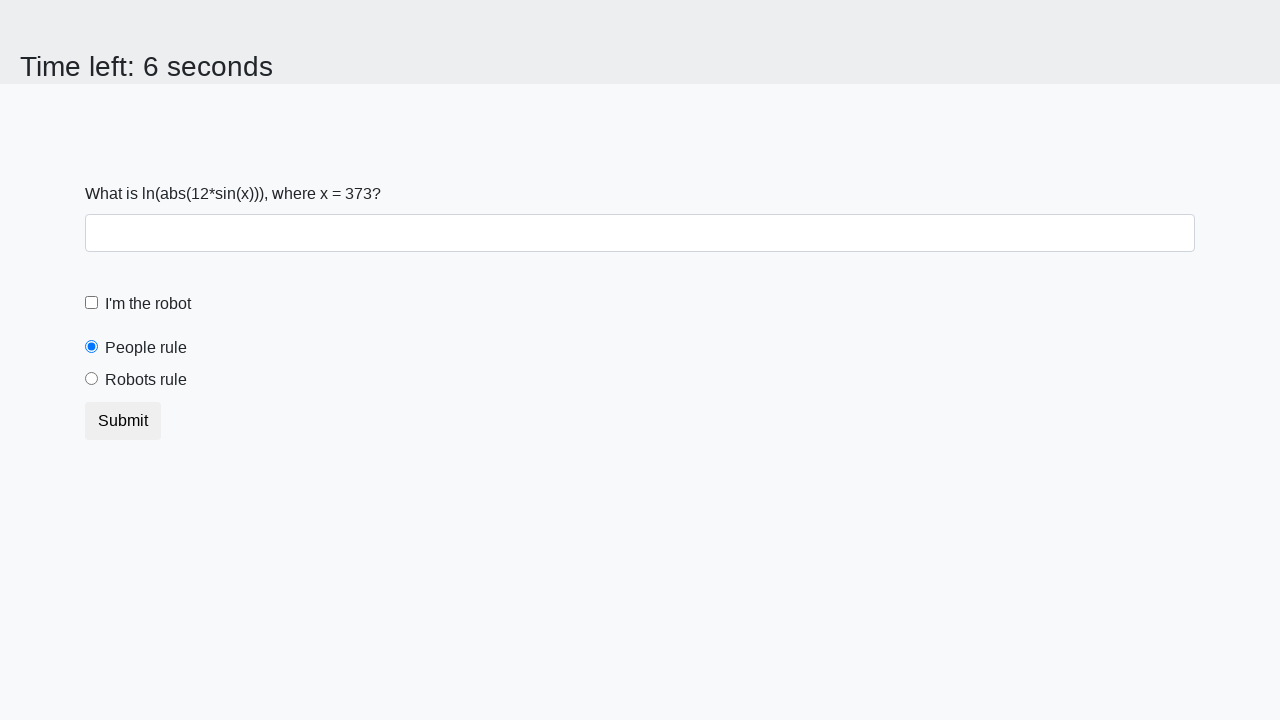

Verified Submit button is enabled initially
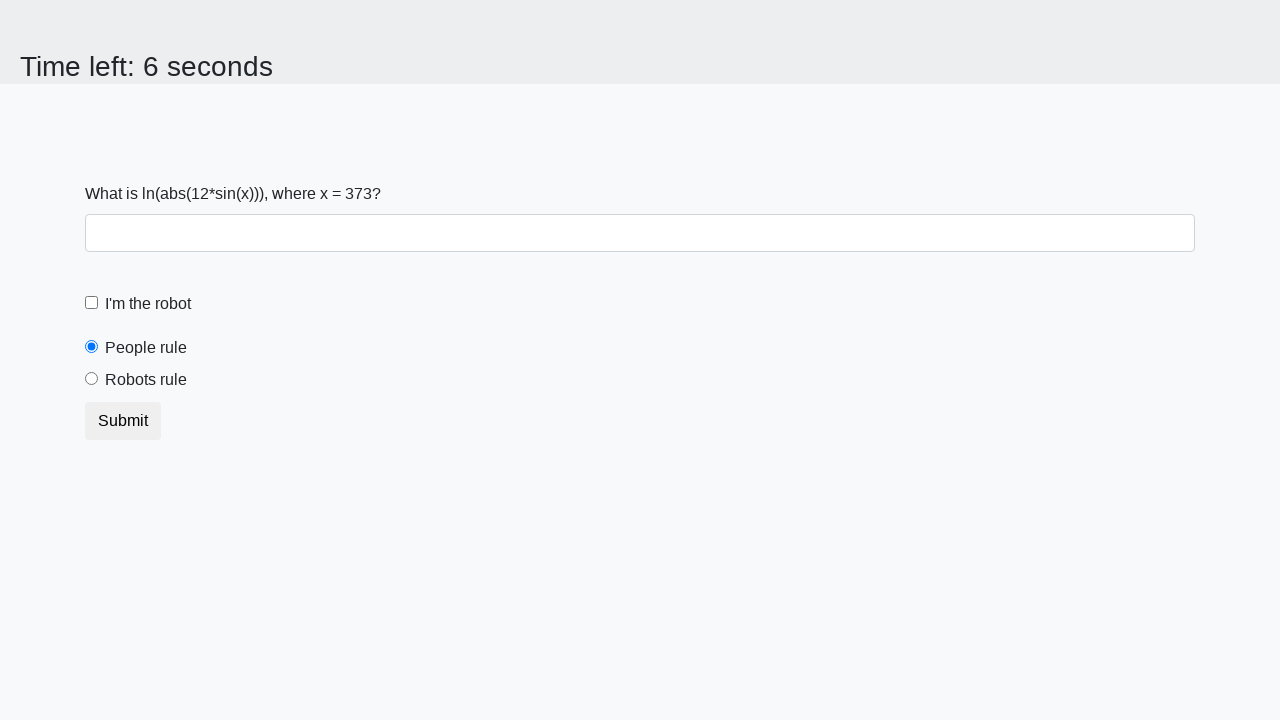

Waited 10 seconds for button state change
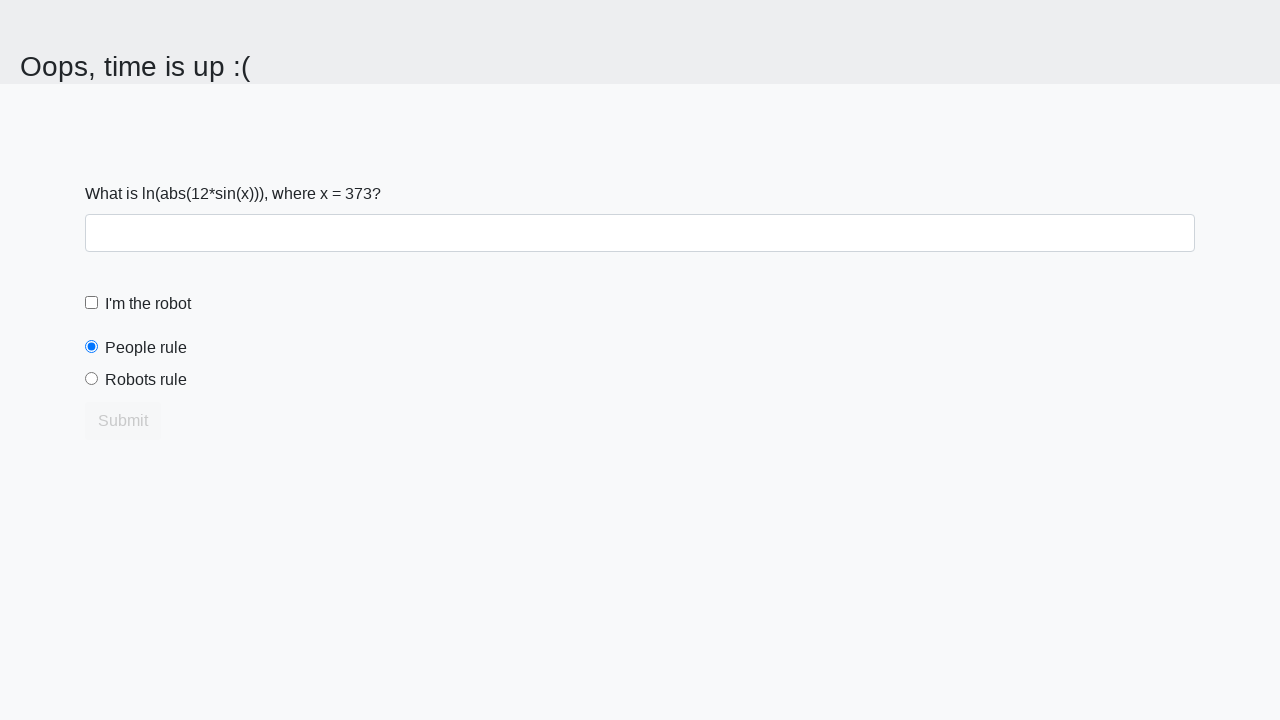

Retrieved 'disabled' attribute from Submit button after timeout
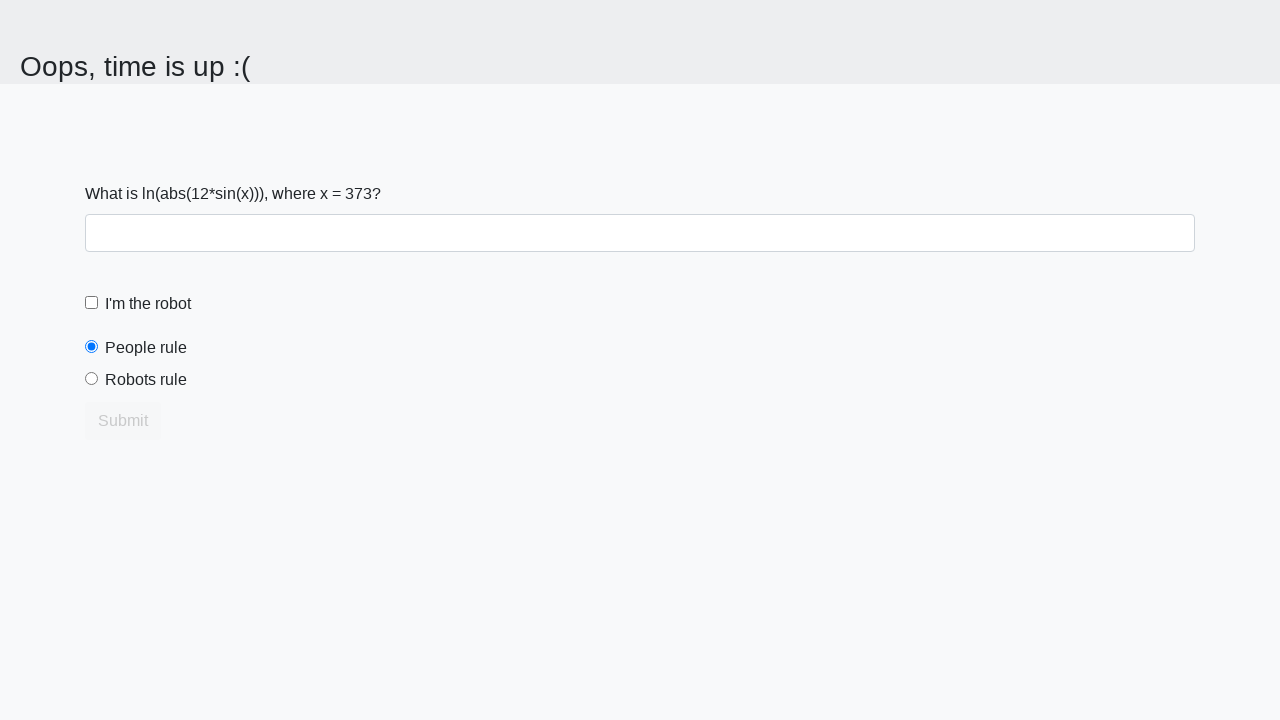

Verified Submit button is disabled after 10-second timeout
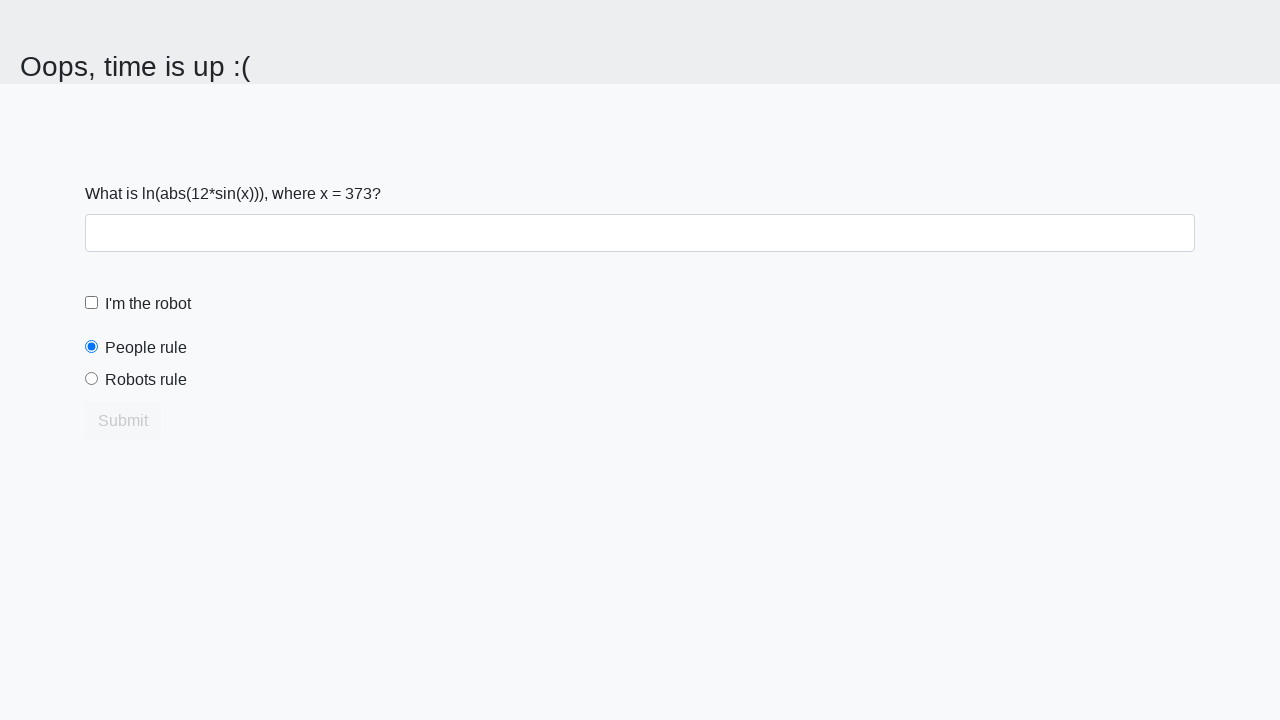

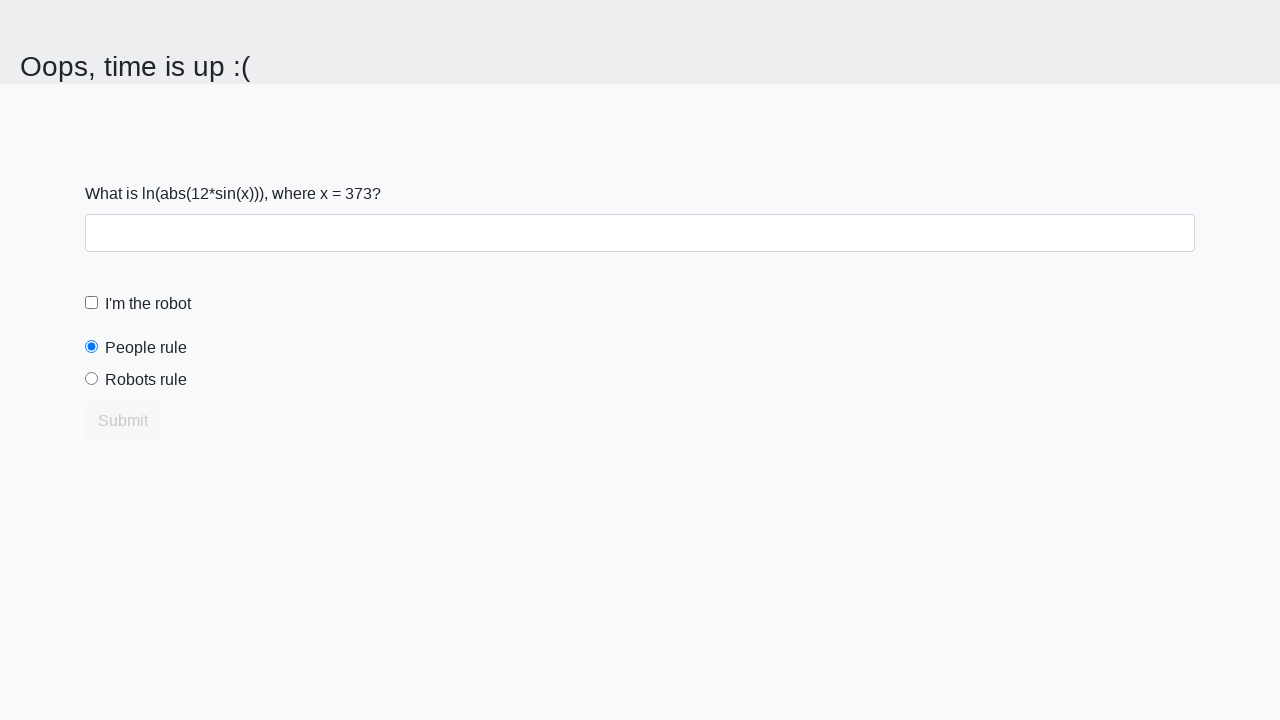